Navigates to Hover Demo page and hovers over an image to test CSS Zoom OUT effect

Starting URL: https://www.lambdatest.com/selenium-playground/

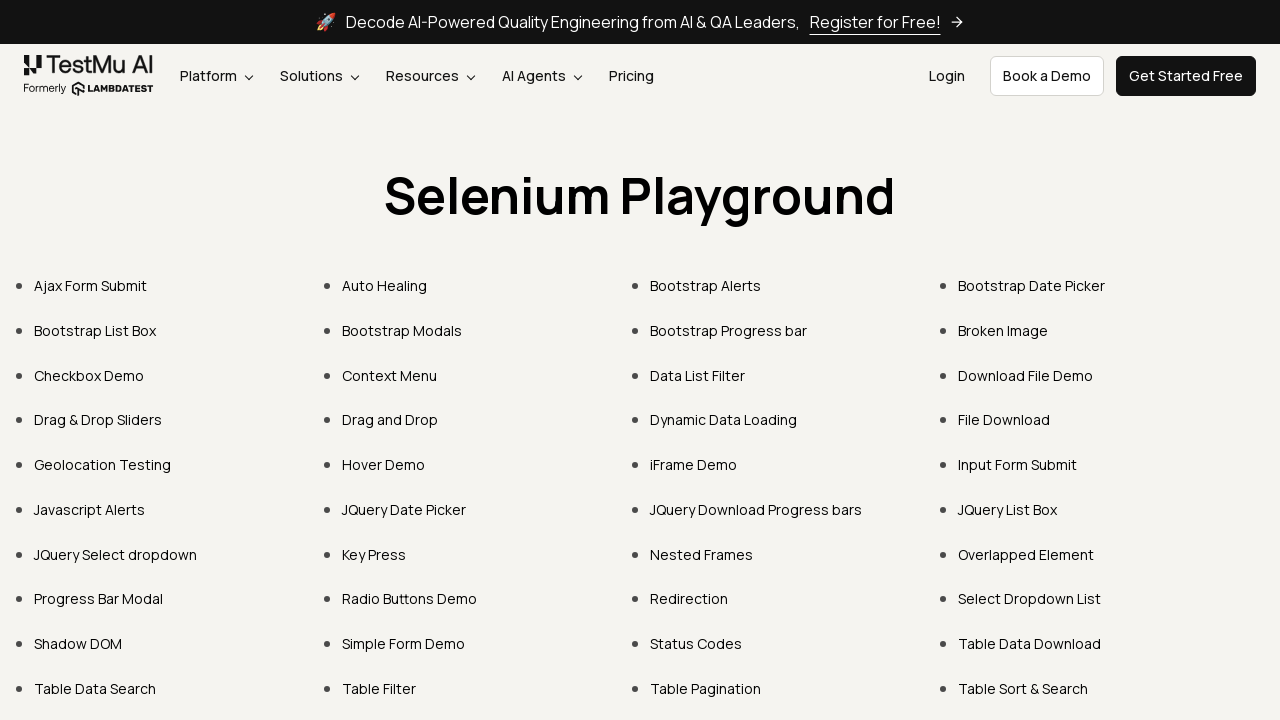

Clicked on Hover Demo link at (384, 464) on xpath=//a[normalize-space()="Hover Demo"]
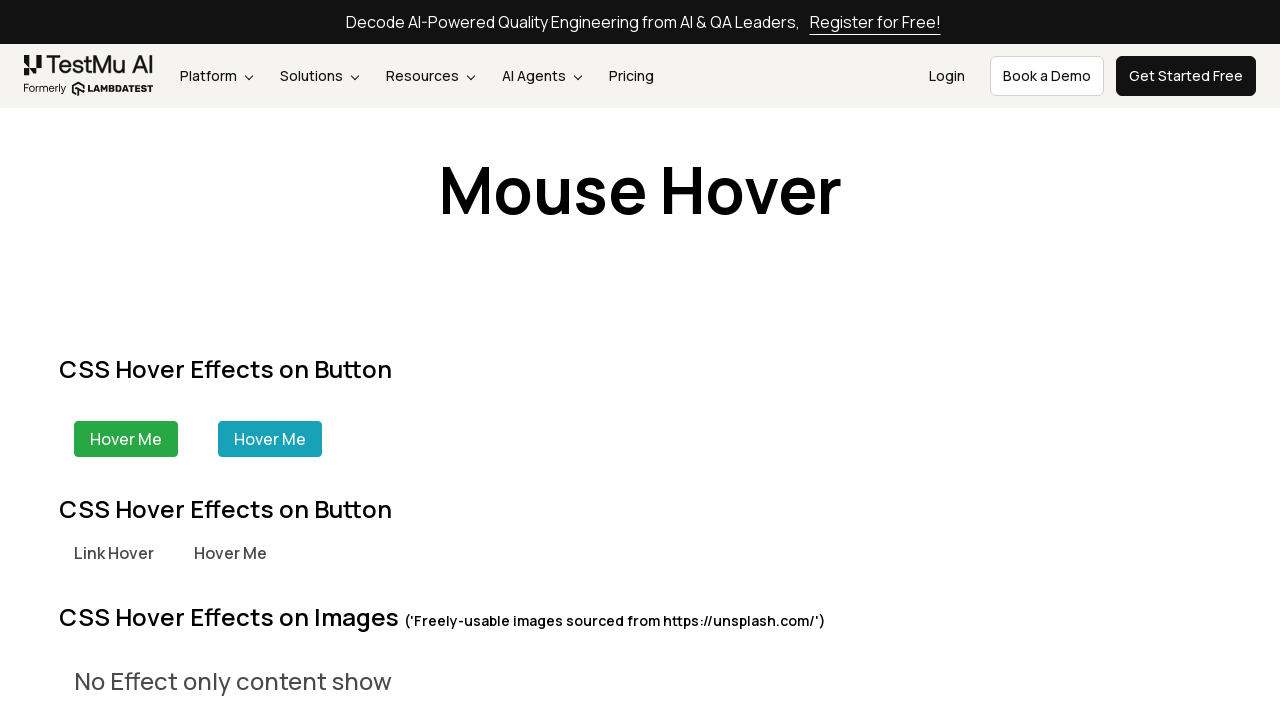

Hovered over image to trigger CSS Zoom OUT effect at (224, 360) on xpath=//div[@class='s__column3']//img[@alt='Image']
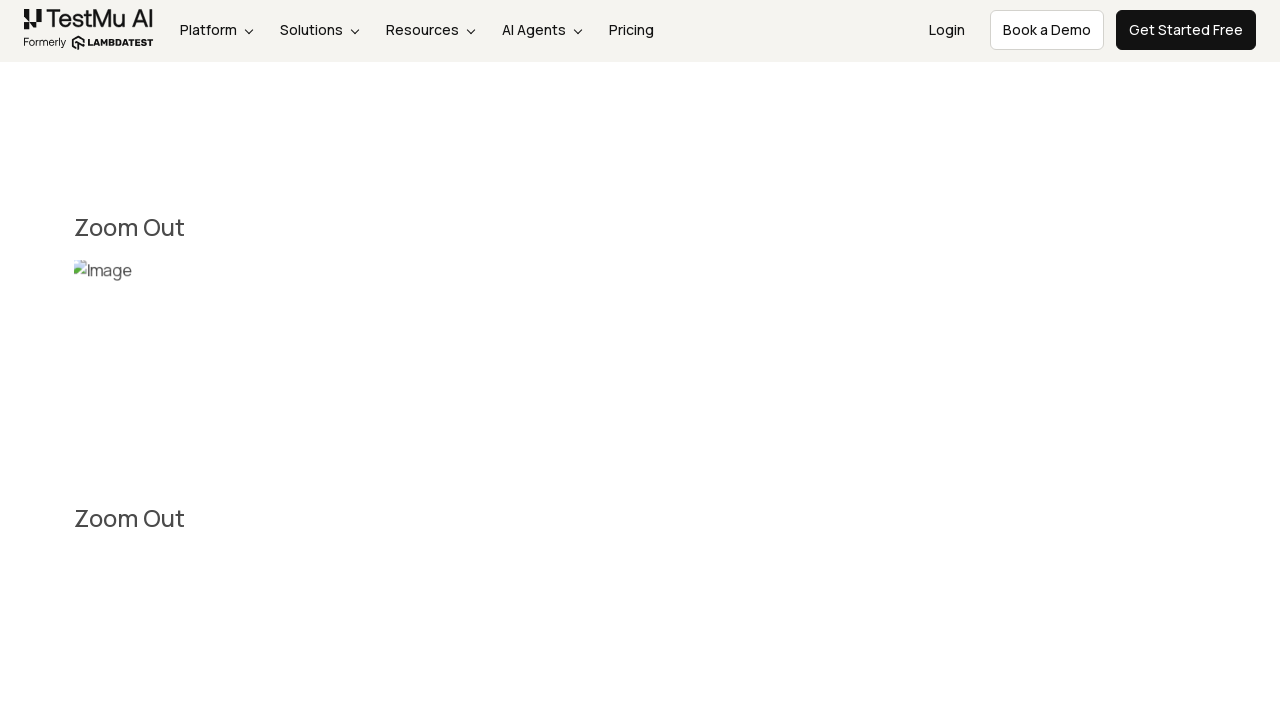

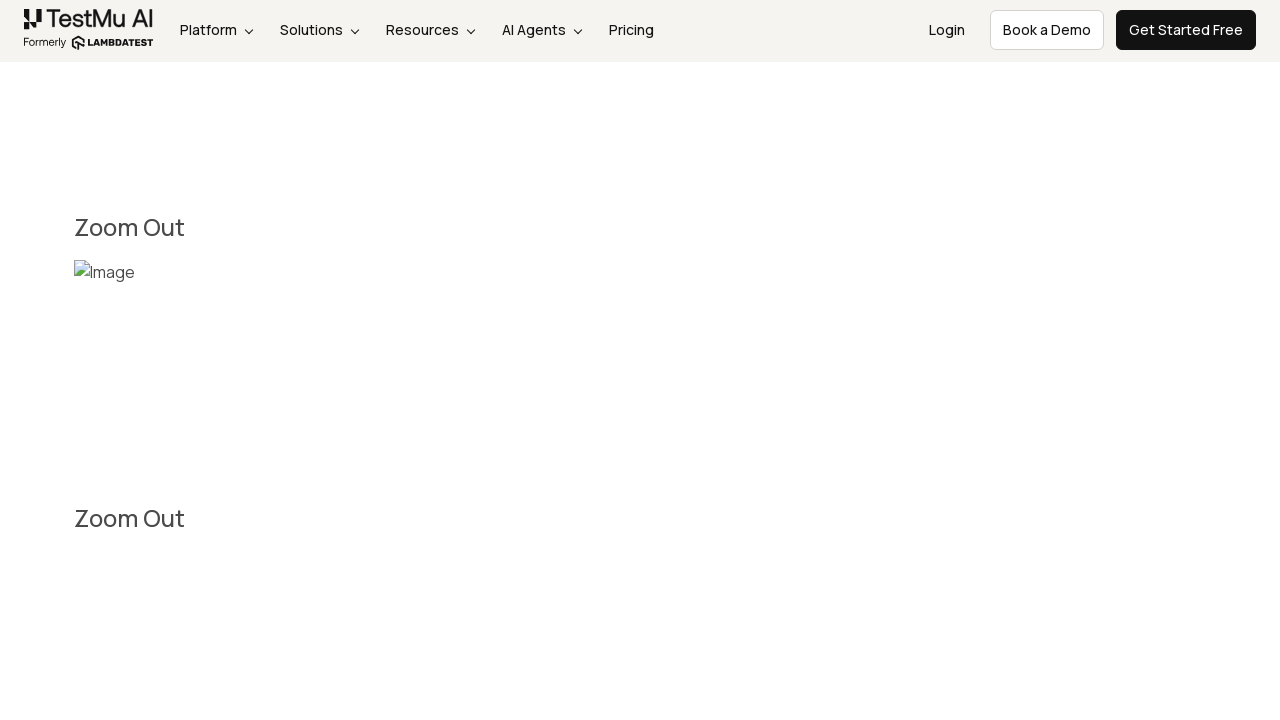